Tests clicking a JavaScript confirm dialog and dismissing it, then verifies the 'Cancel' result message

Starting URL: https://the-internet.herokuapp.com/javascript_alerts

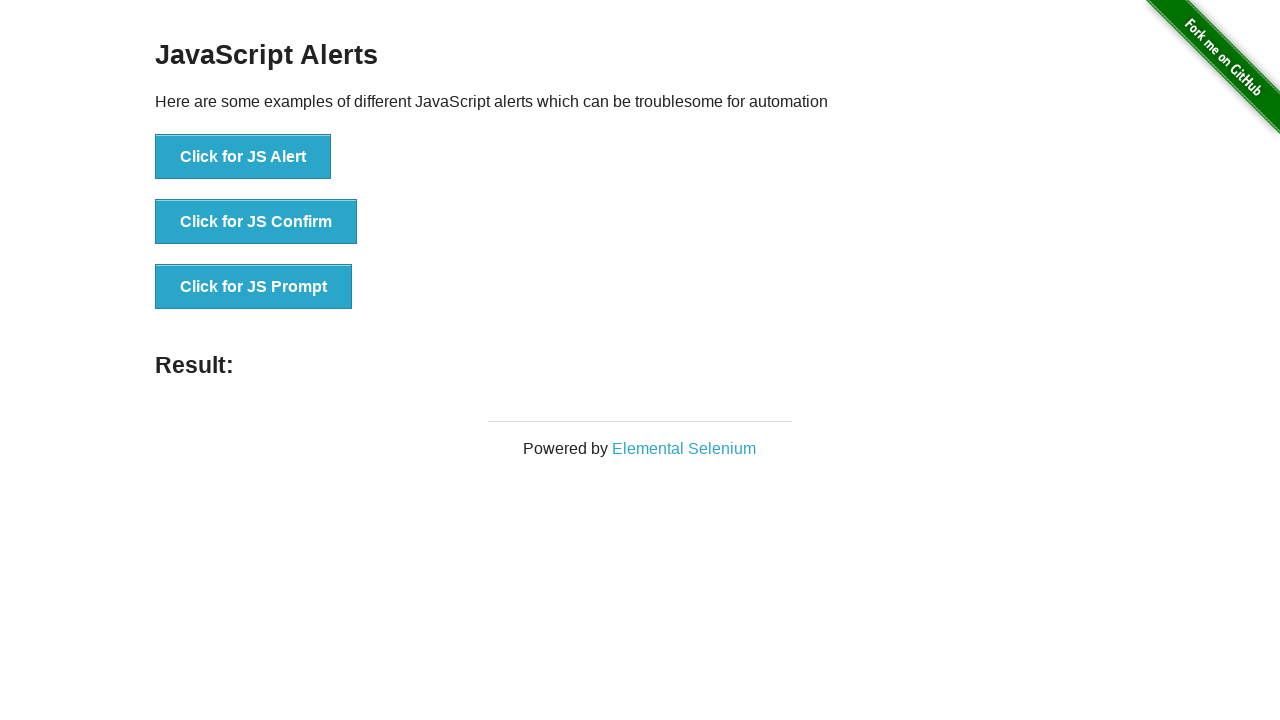

Set up dialog handler to dismiss JavaScript confirm dialogs
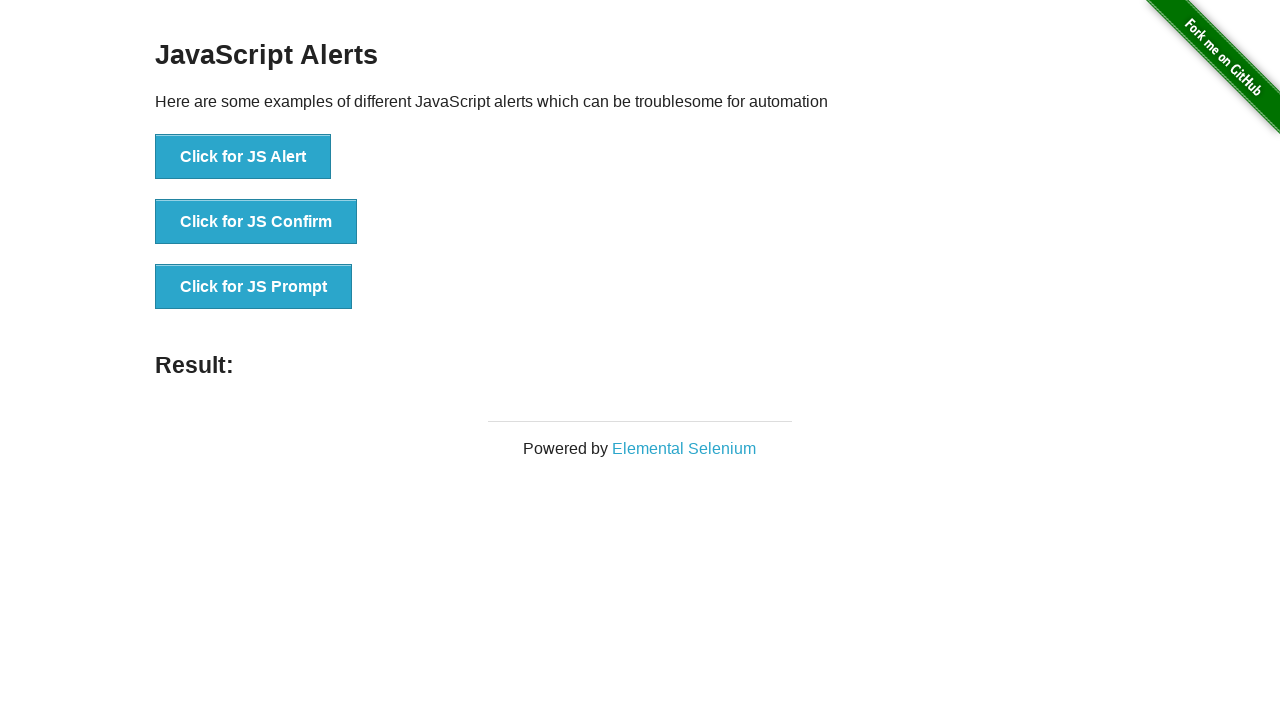

Clicked the 'Click for JS Confirm' button at (256, 222) on xpath=//button[contains(text(), 'Click for JS Confirm')]
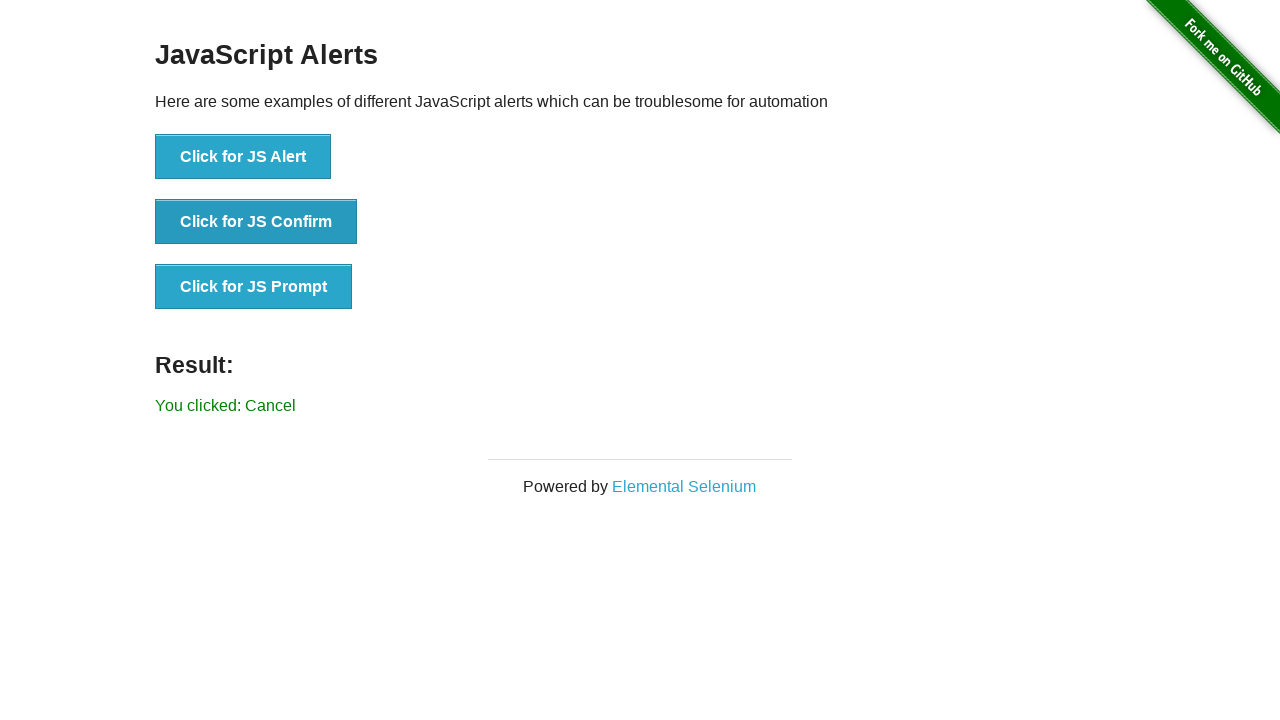

Result message element loaded after dismissing confirm dialog
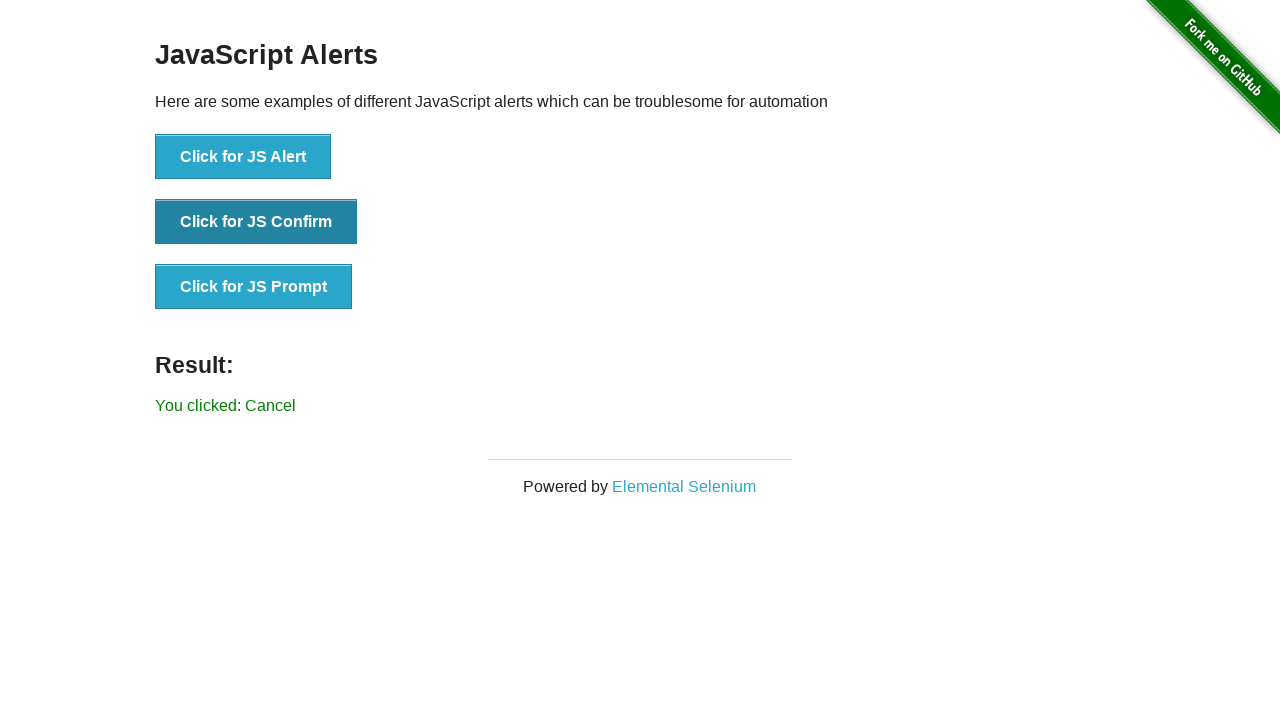

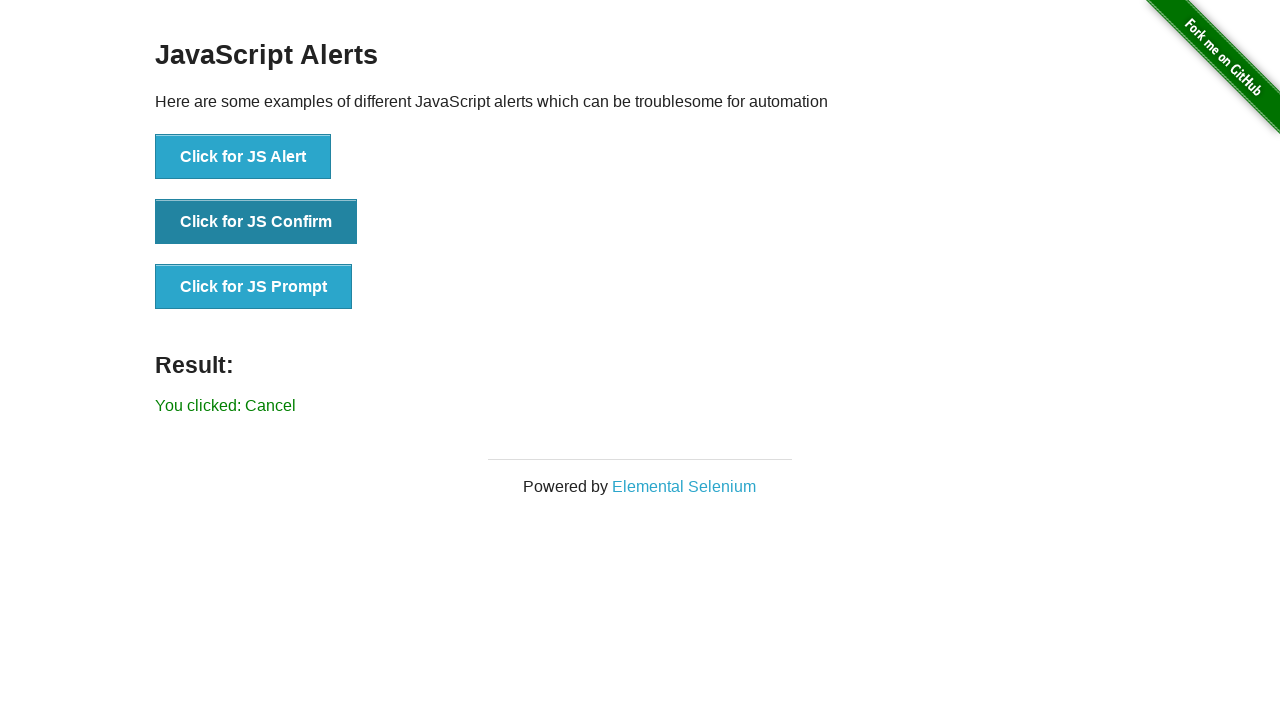